Verifies the Électroménager header menu navigation by clicking the link and confirming navigation to the appliances category page.

Starting URL: https://shop.tech-vip.com

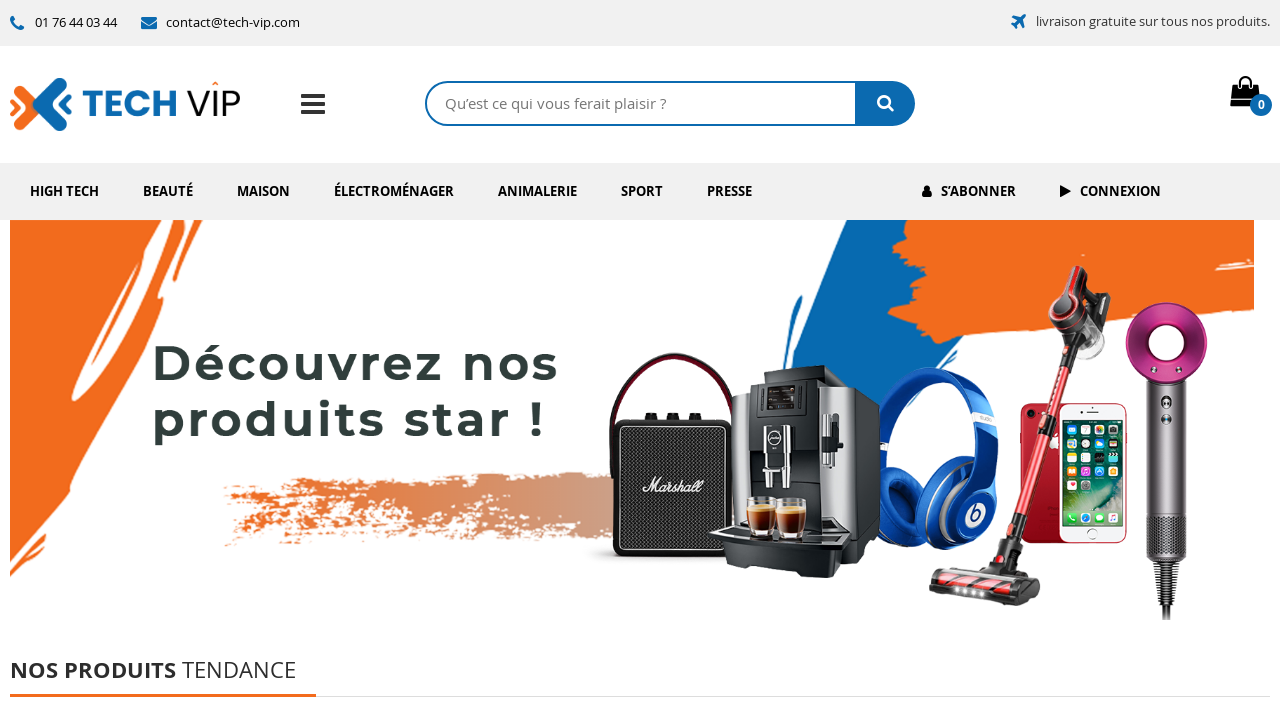

Clicked Électroménager link in header menu at (394, 191) on internal:role=link[name="Électroménager"i]
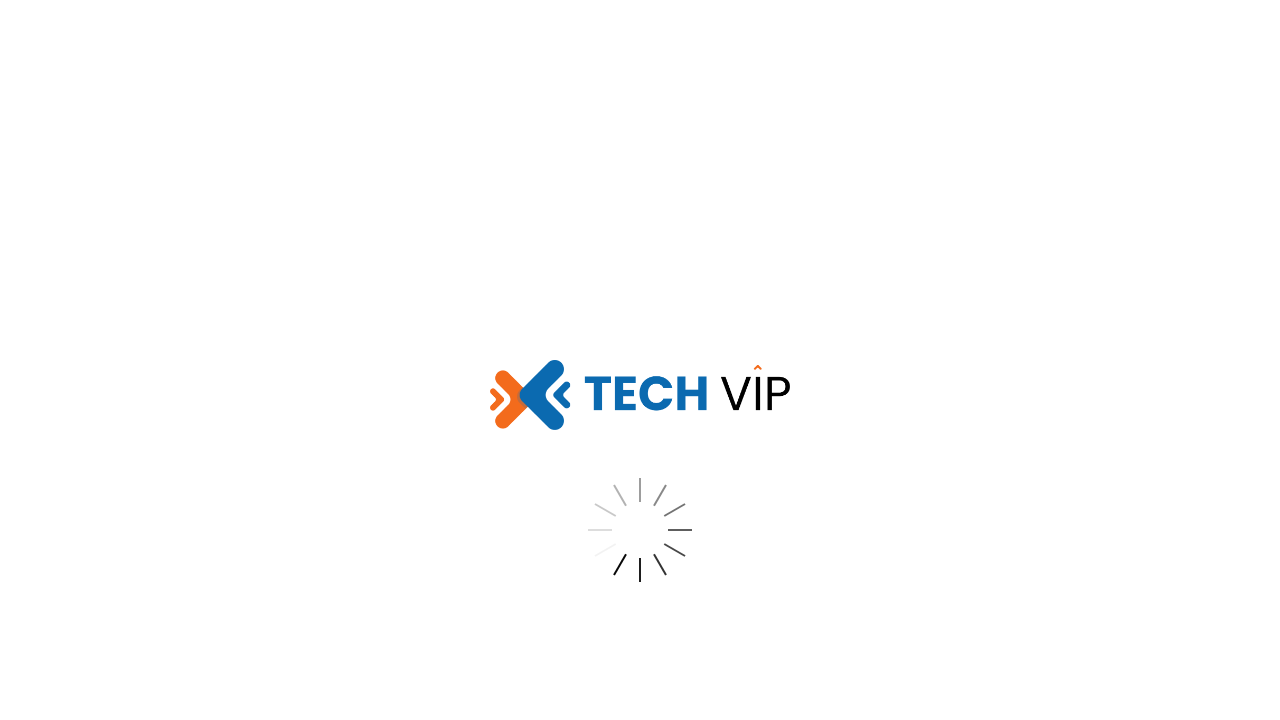

Navigated to Électroménager (appliances) category page
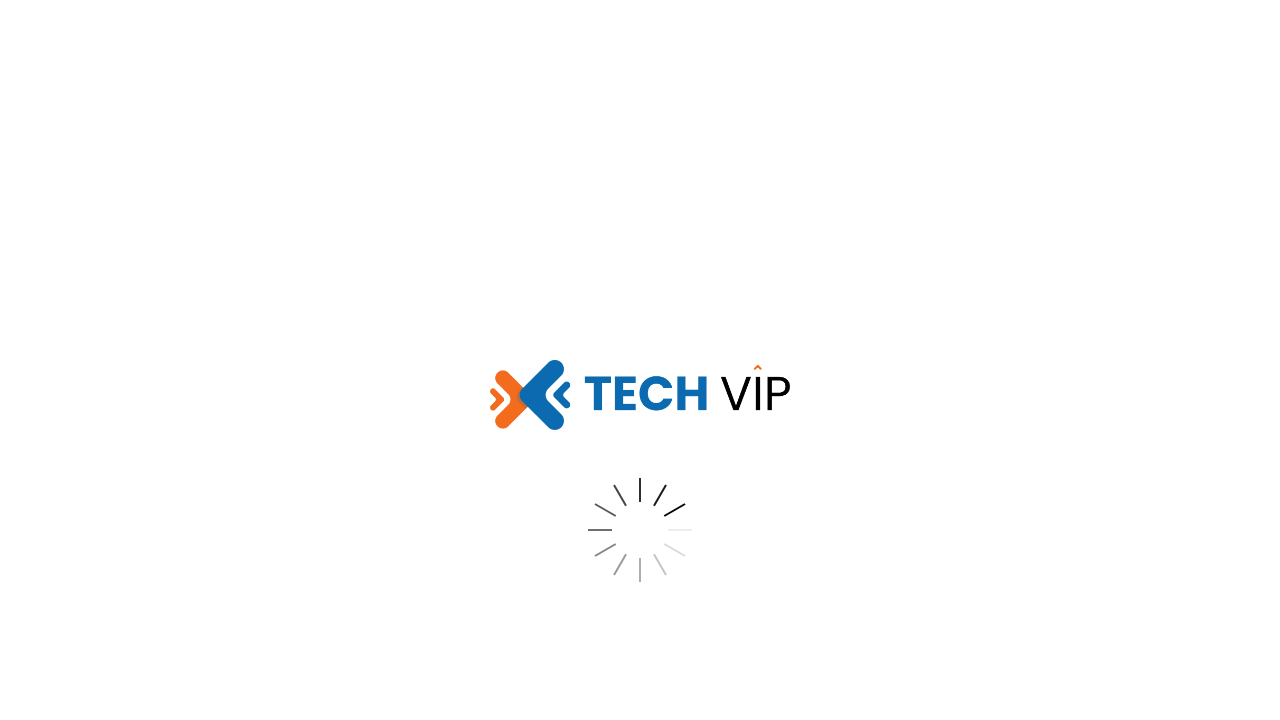

Page fully loaded - network idle state reached
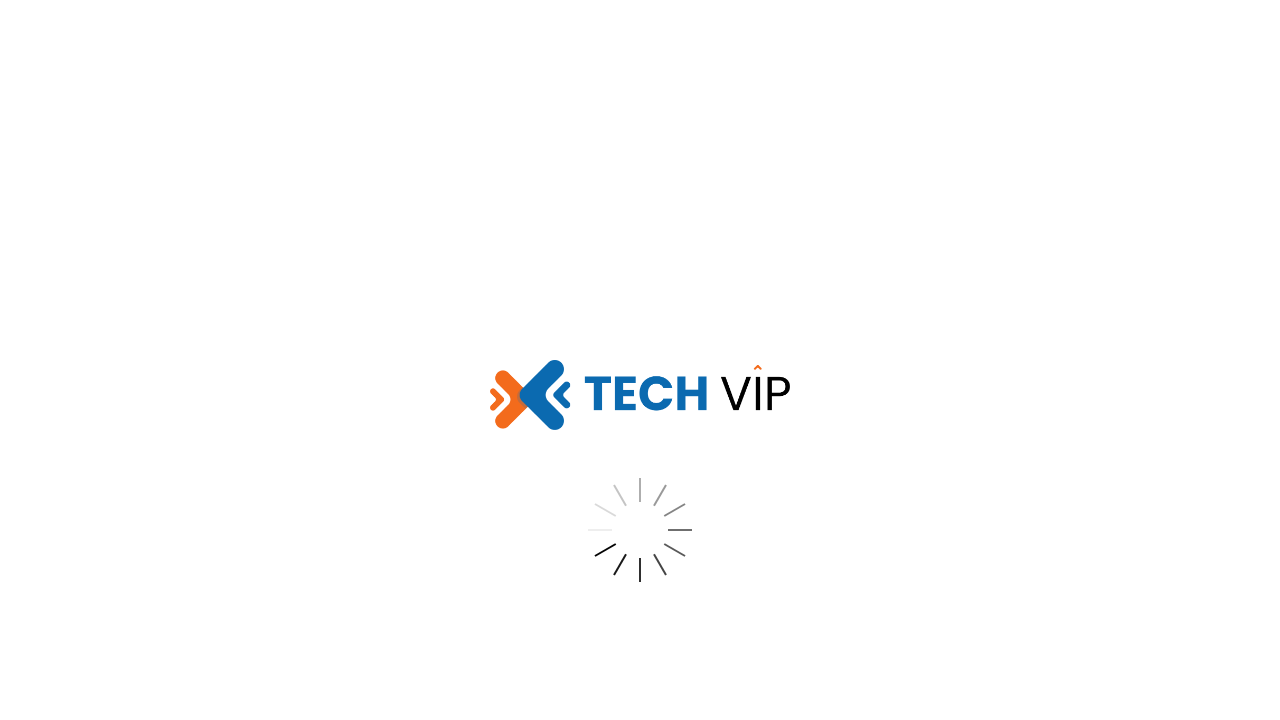

Scrolled to footer to verify full page loaded
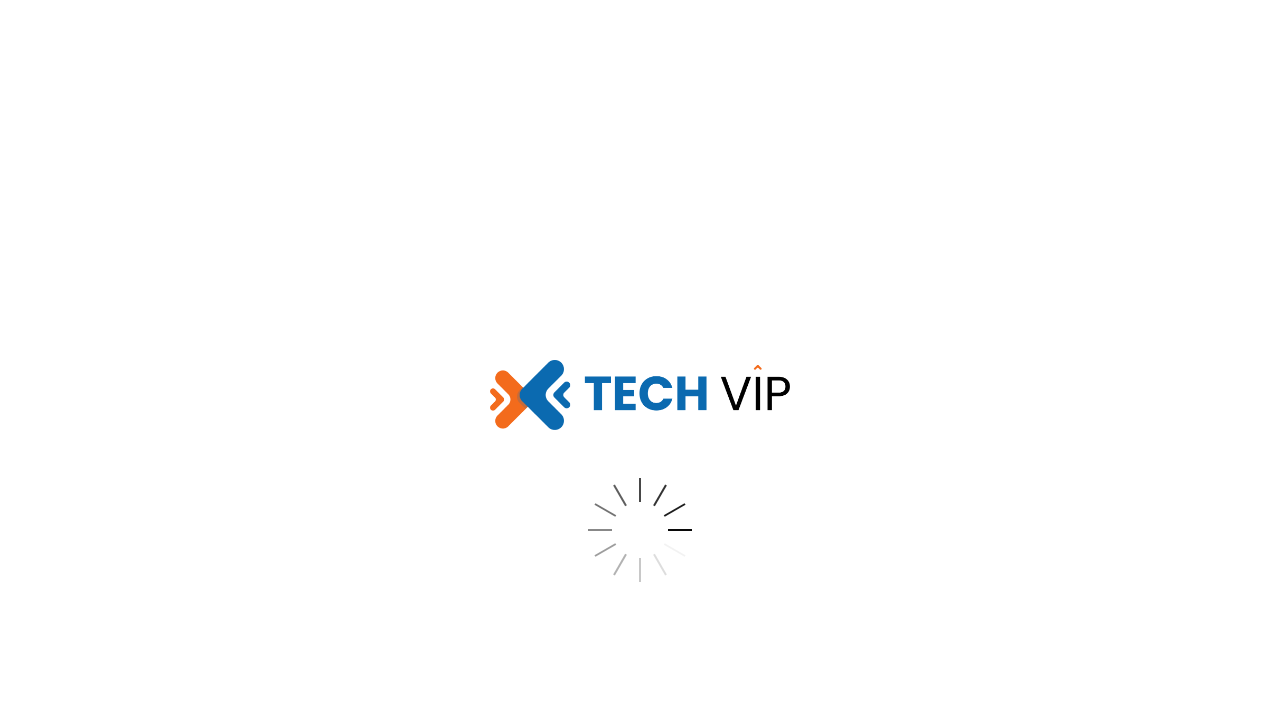

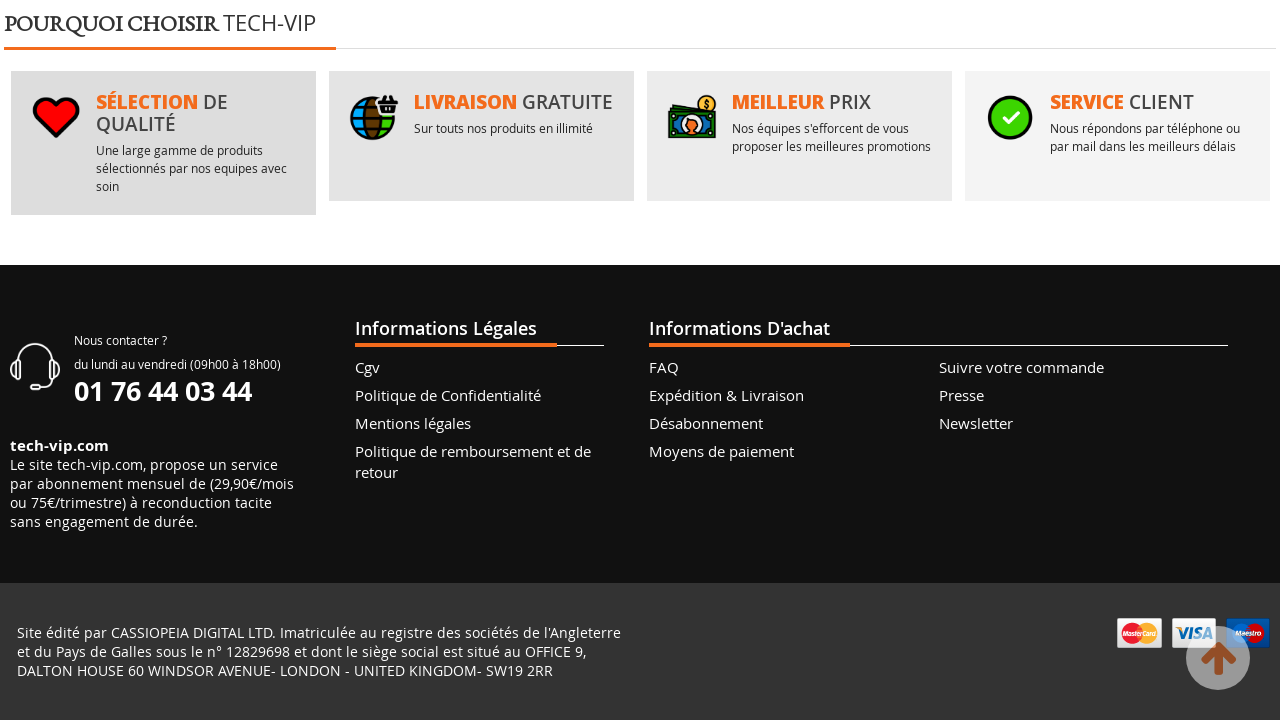